Tests window handling by clicking a link that opens a new window, switching to the new window, verifying its content, closing it, and switching back to the parent window

Starting URL: https://the-internet.herokuapp.com/windows

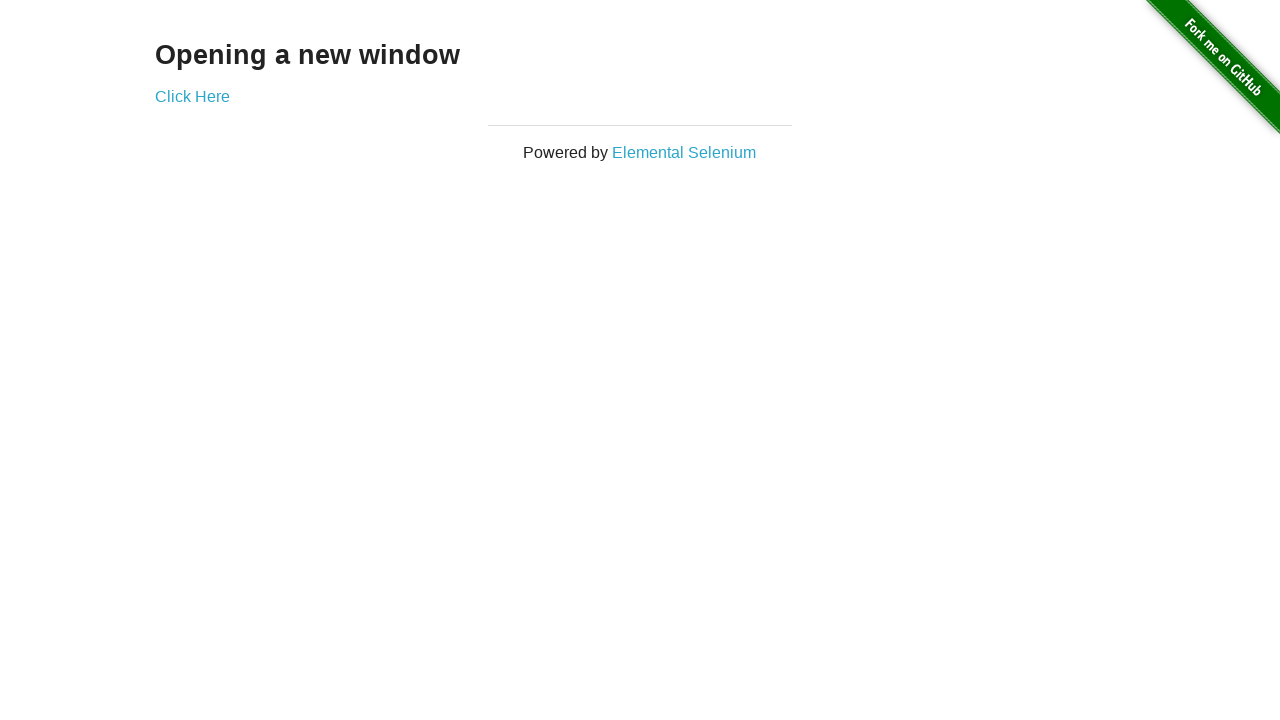

Navigated to https://the-internet.herokuapp.com/windows
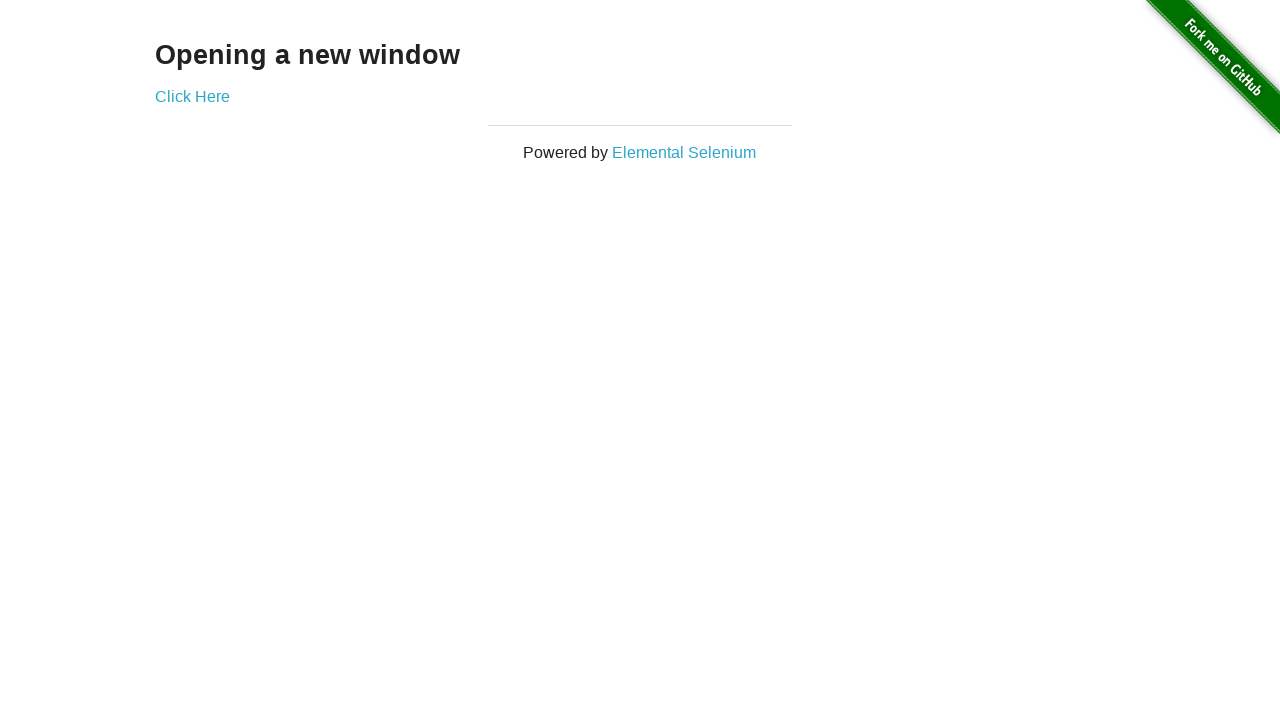

Clicked 'Click Here' link to open a new window at (192, 96) on text=Click Here
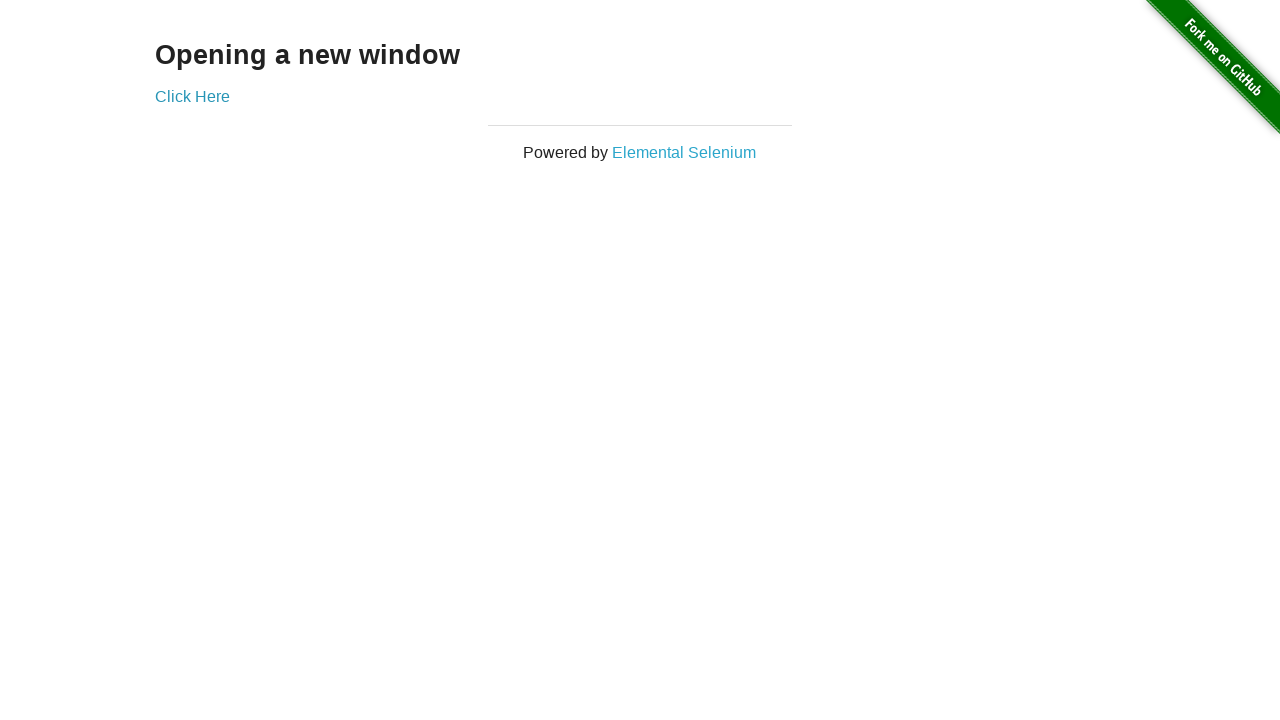

New window opened and captured
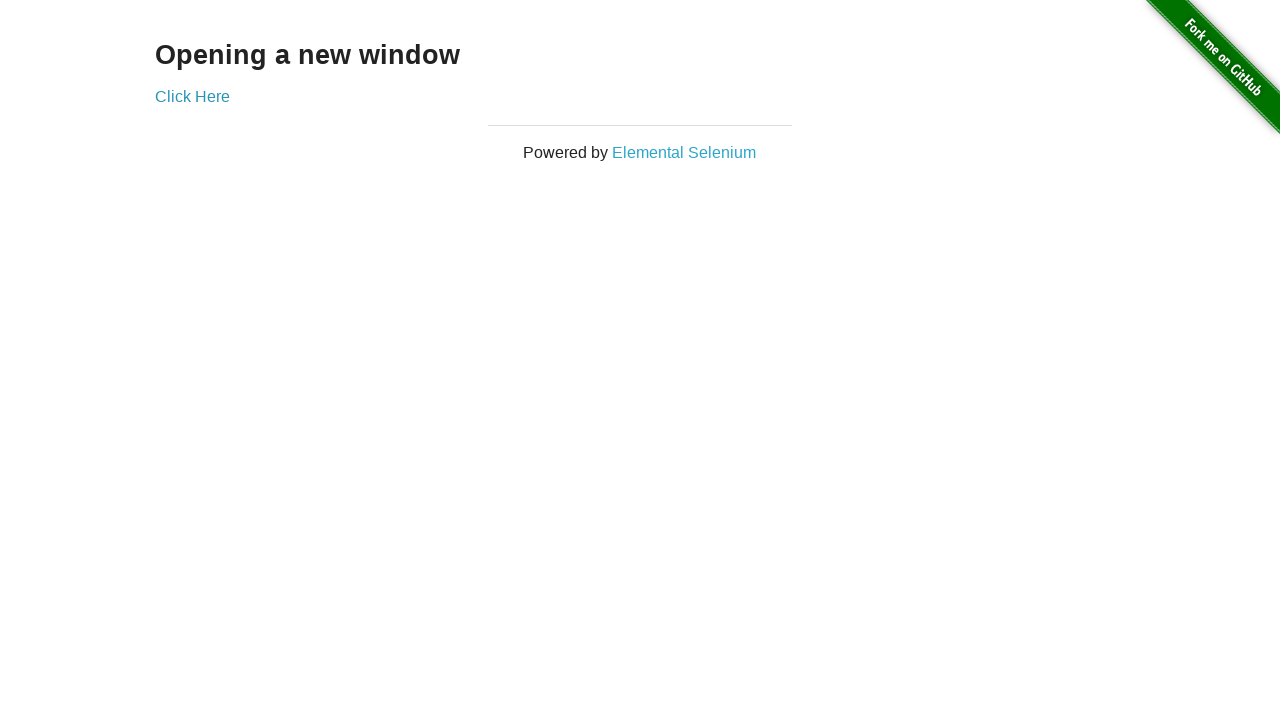

New window finished loading
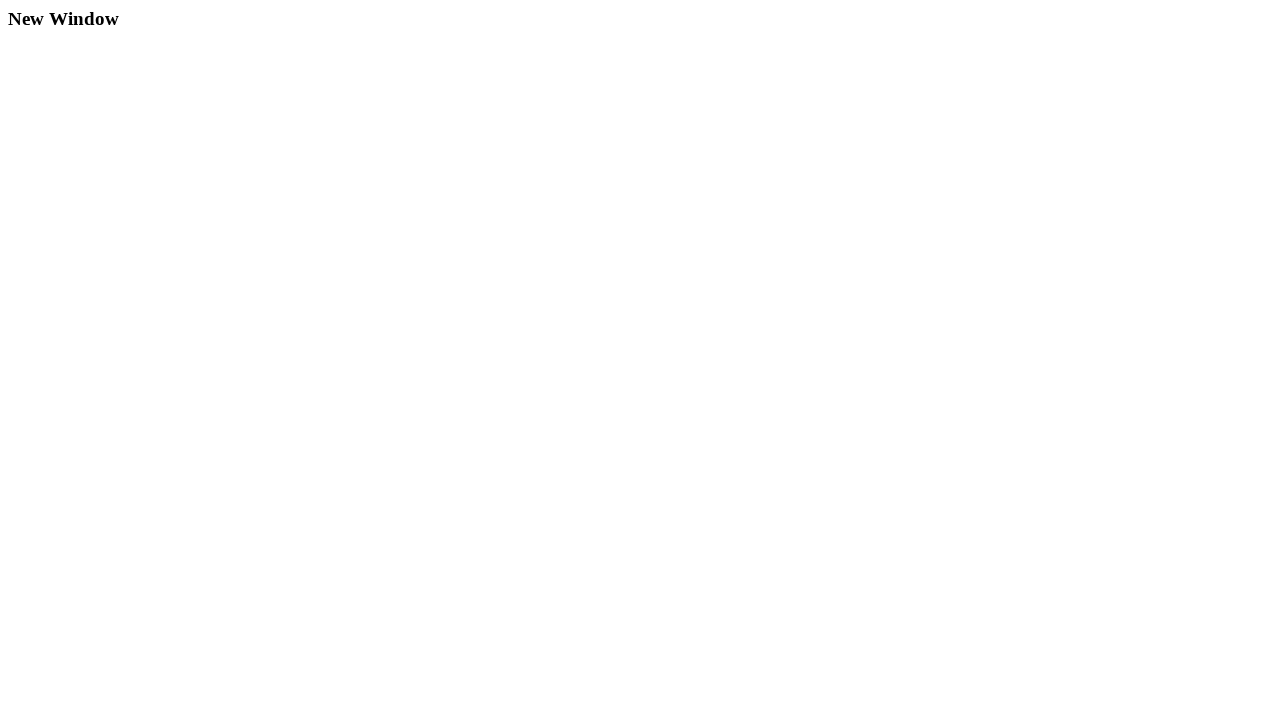

Heading h3 element found on new window
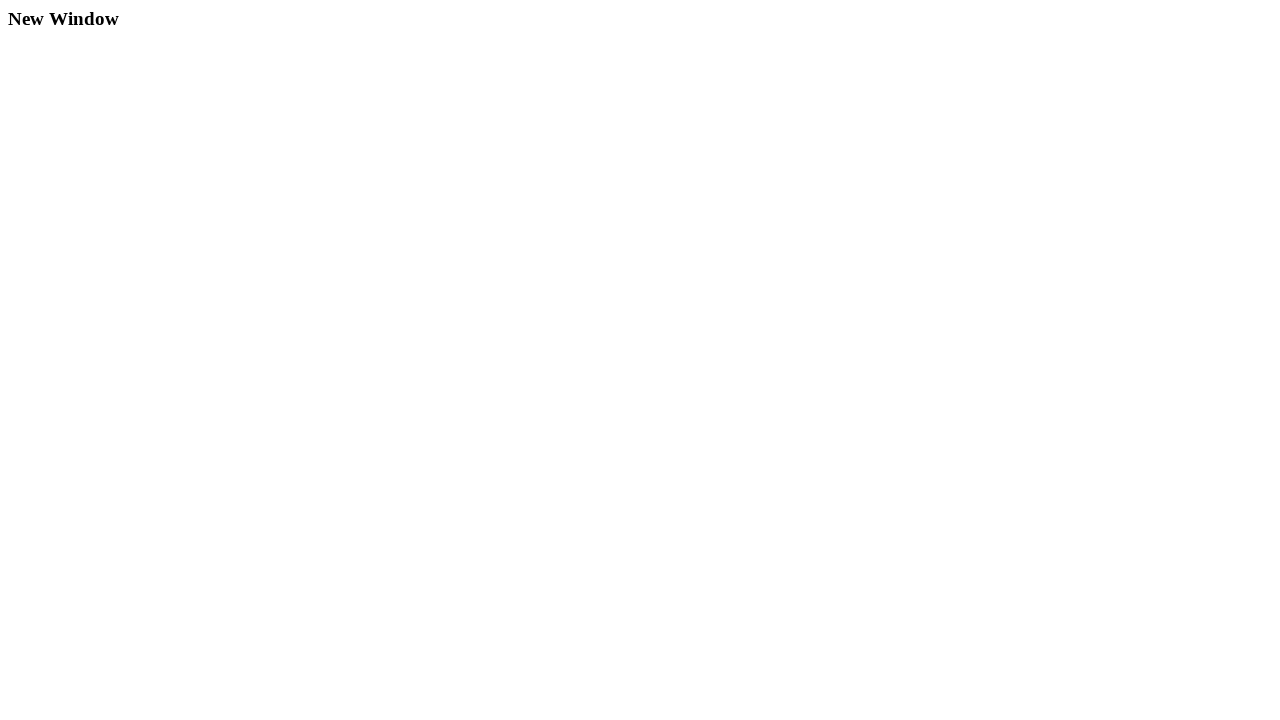

Closed the new window
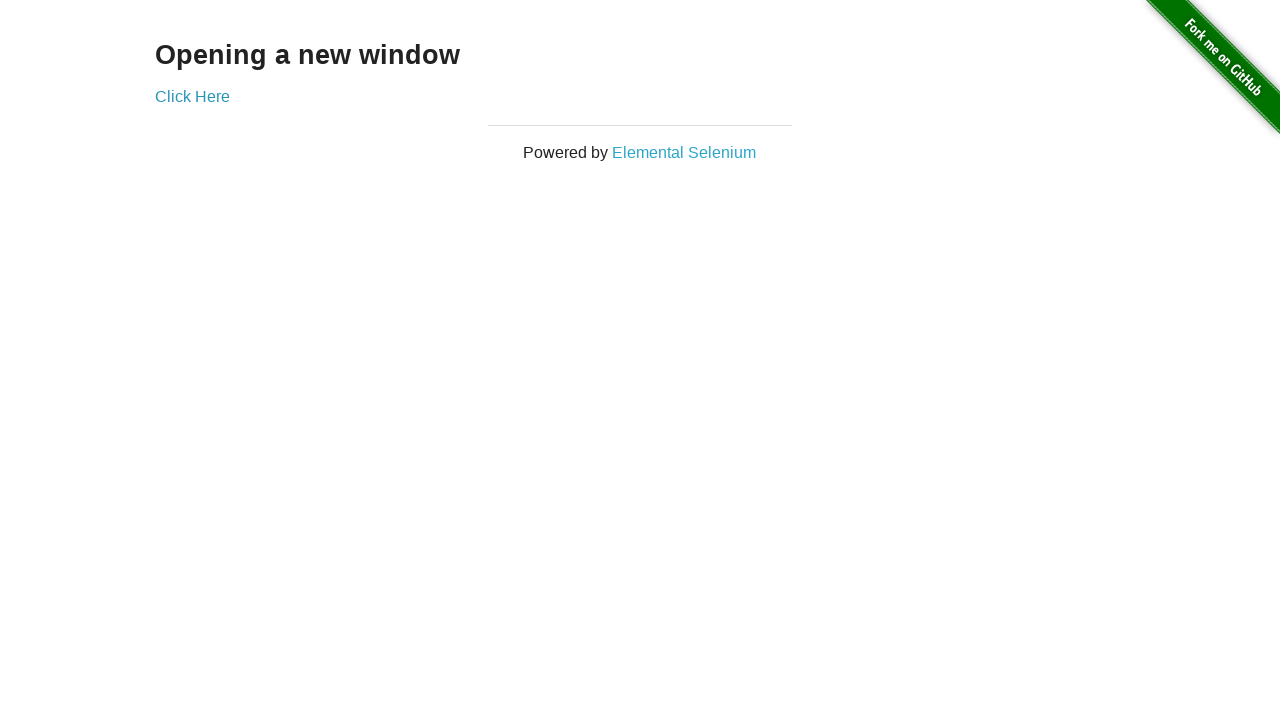

Switched back to original parent window
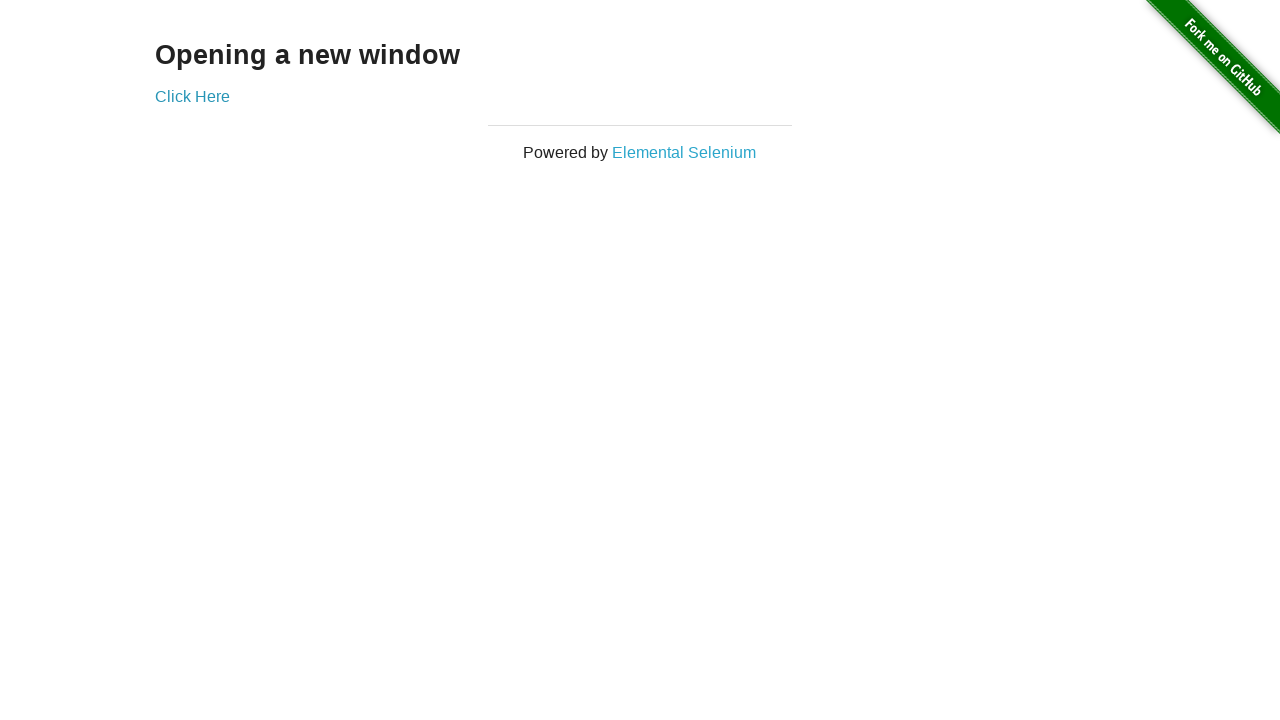

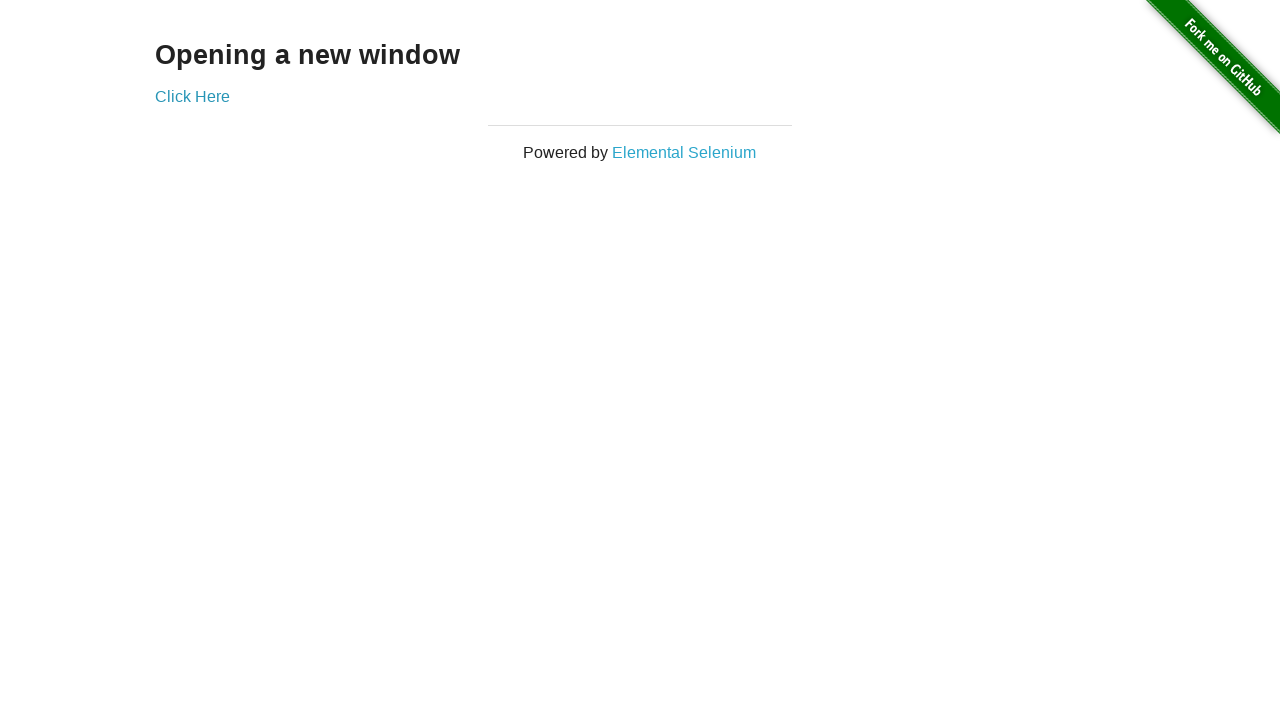